Tests dropdown selection functionality by selecting an option from a dropdown menu and verifying the selection

Starting URL: https://the-internet.herokuapp.com/dropdown

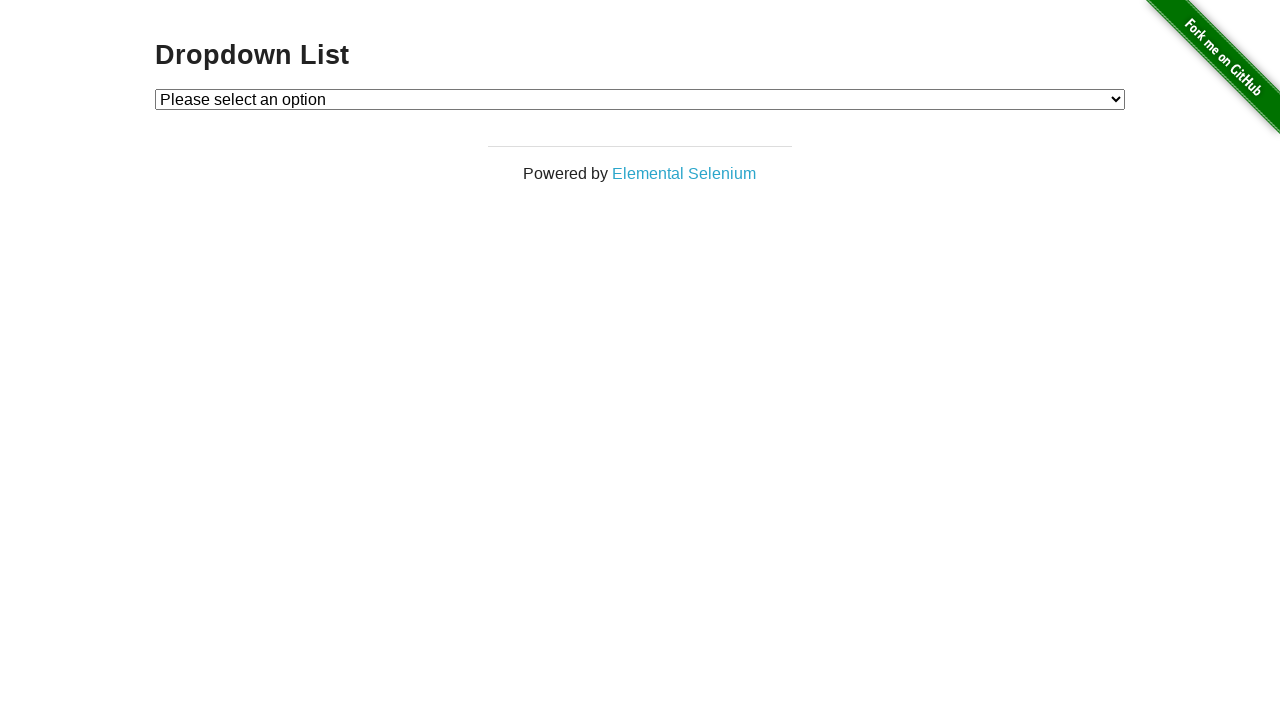

Selected 'Option 2' from the dropdown menu on #dropdown
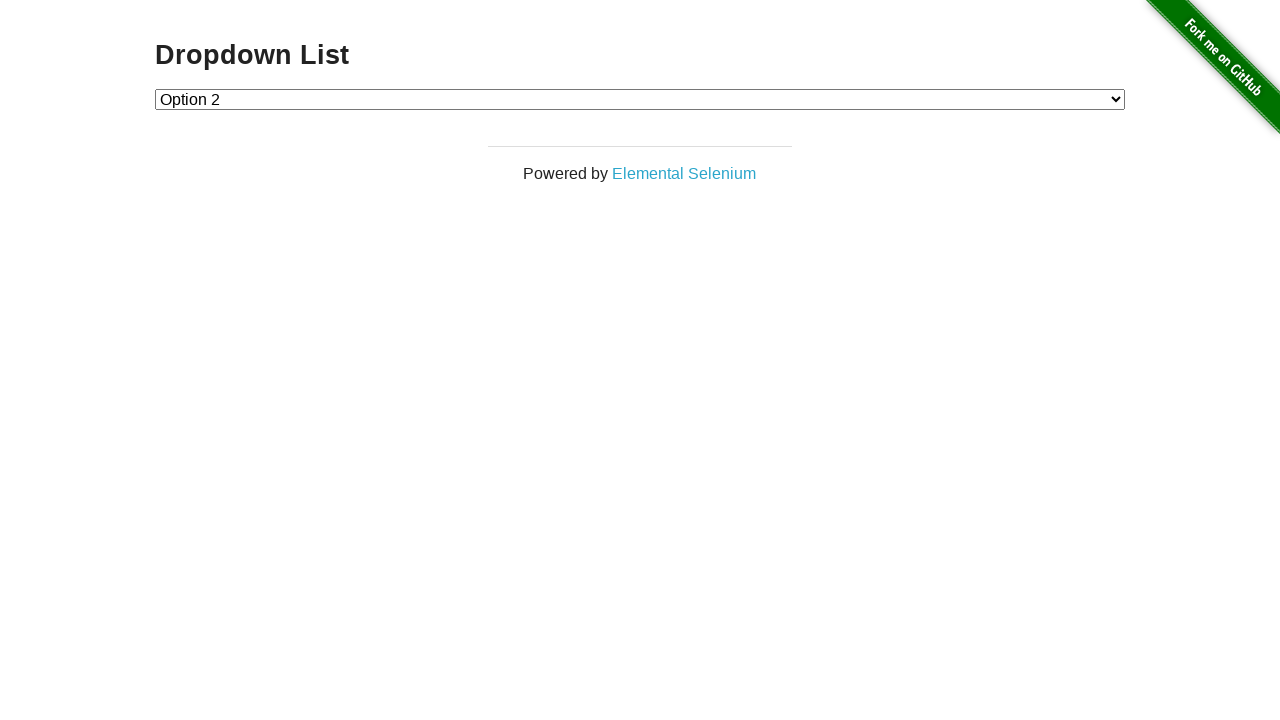

Retrieved the selected dropdown value
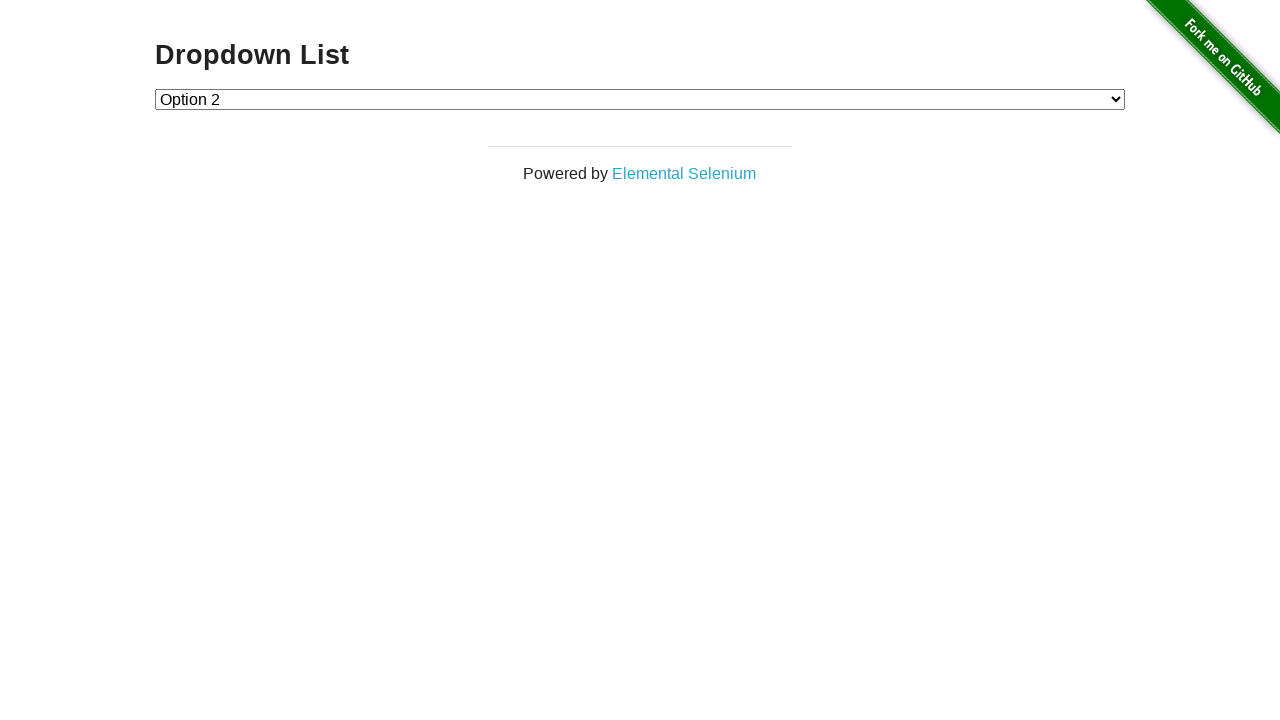

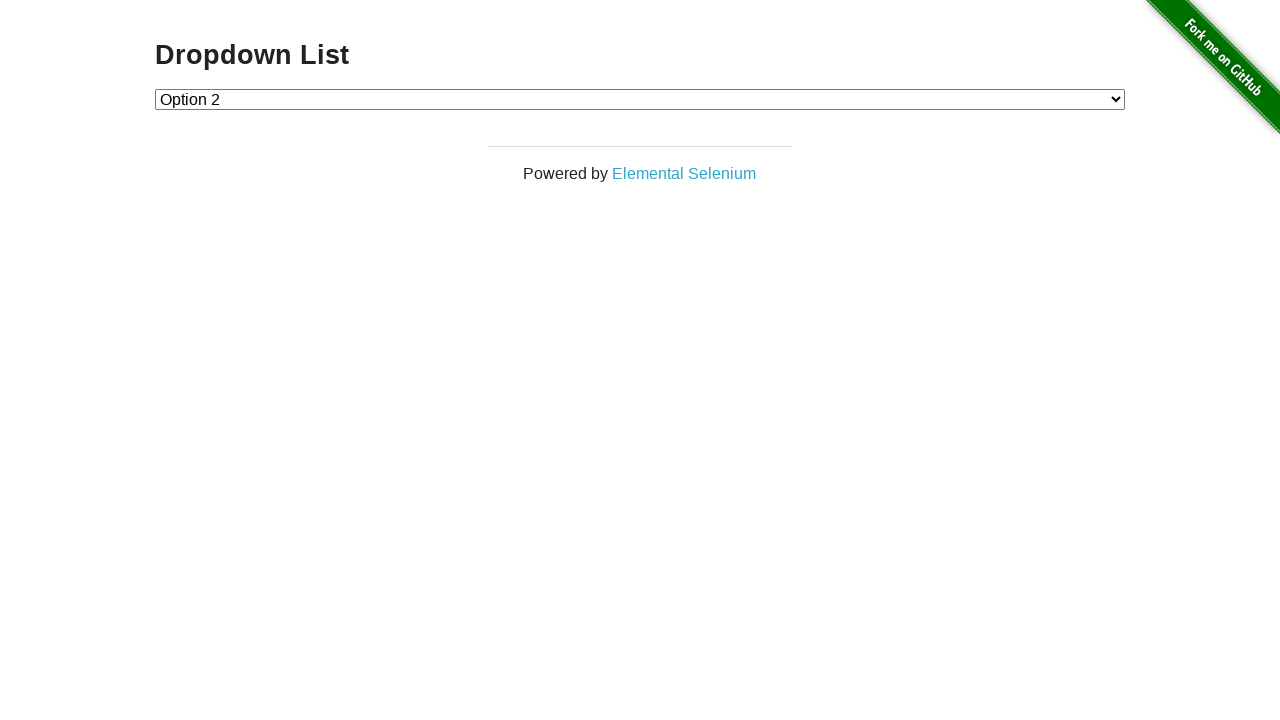